Tests various alert interactions including accepting simple alerts, dismissing confirm boxes, and entering text in prompt alerts

Starting URL: http://demo.automationtesting.in/Alerts.html

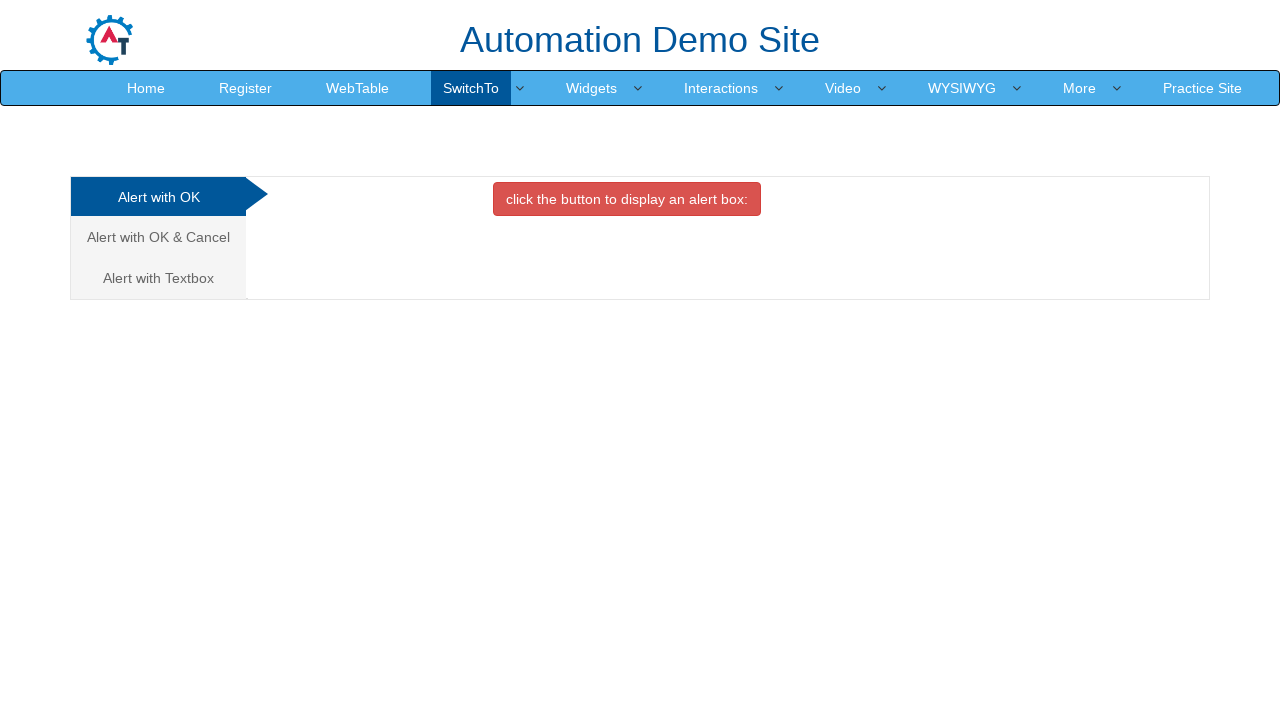

Clicked 'Alert with OK' tab at (158, 197) on xpath=//a[@href='#OKTab']
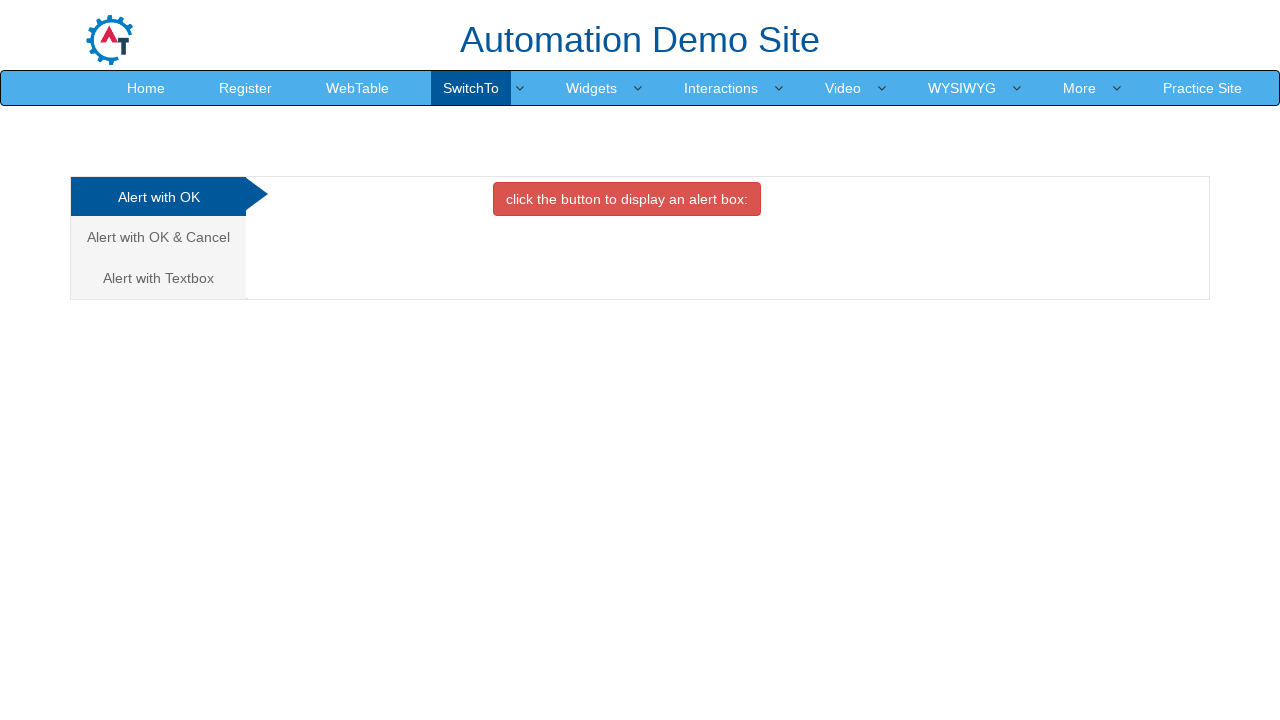

Clicked button to display simple alert at (627, 199) on xpath=//button[@class='btn btn-danger']
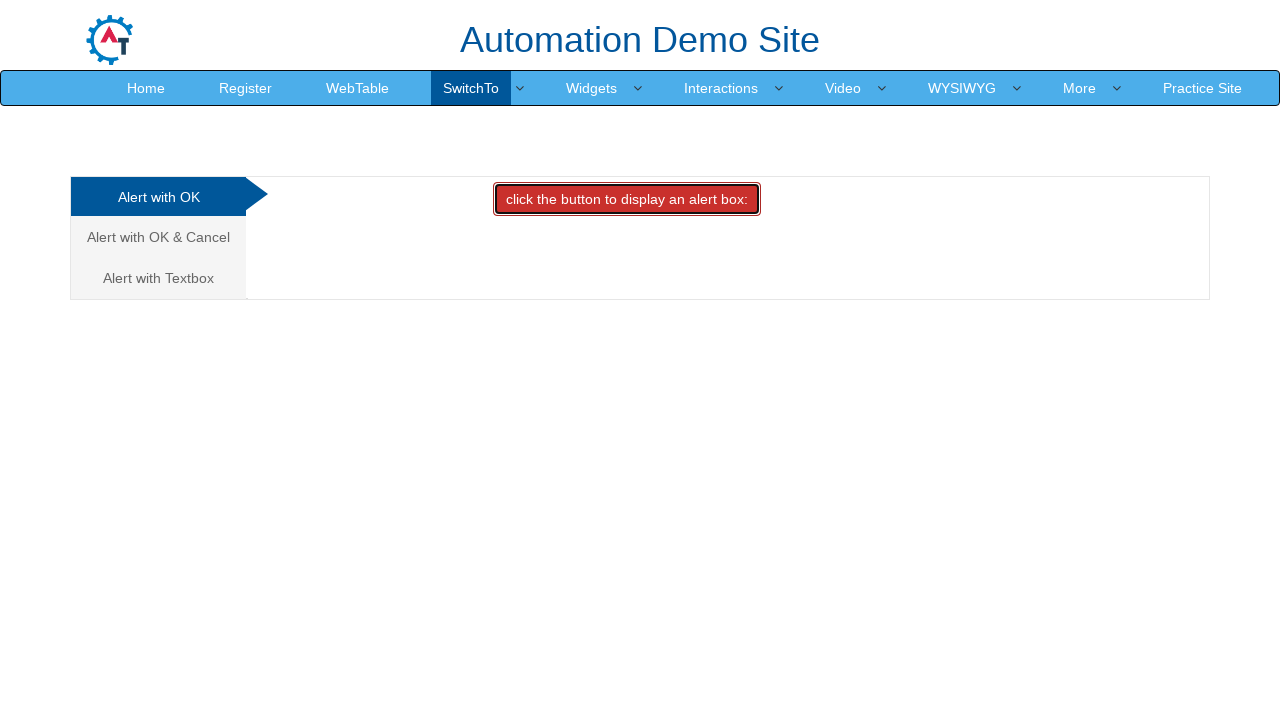

Set up dialog handler to accept alert
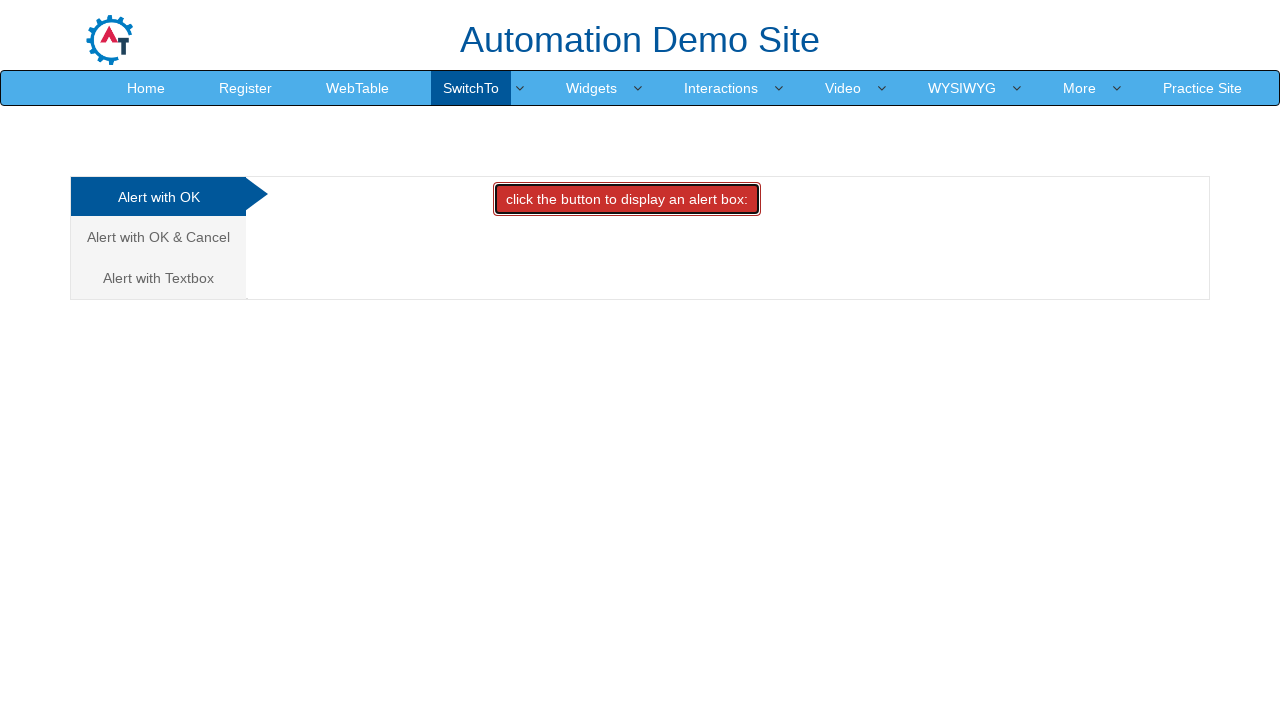

Clicked button to trigger and accept simple alert at (627, 199) on xpath=//button[@class='btn btn-danger']
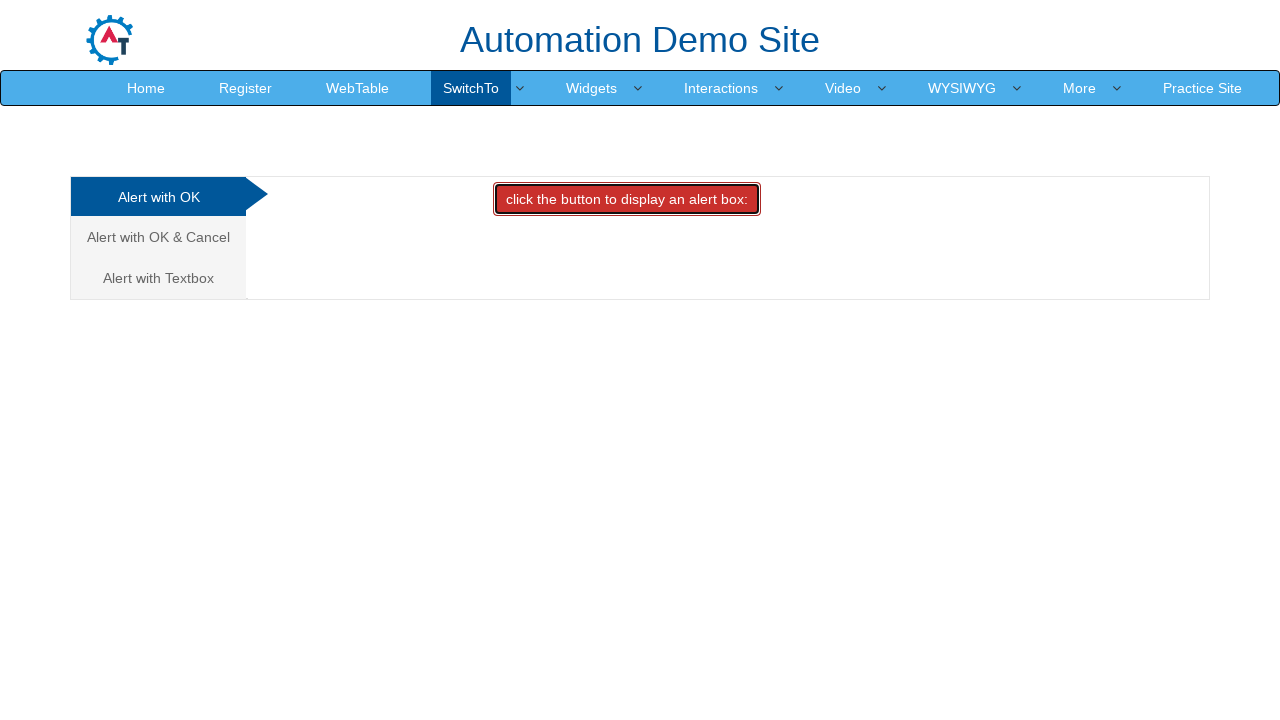

Clicked 'Alert with OK & Cancel' tab at (158, 237) on xpath=//a[@href='#CancelTab']
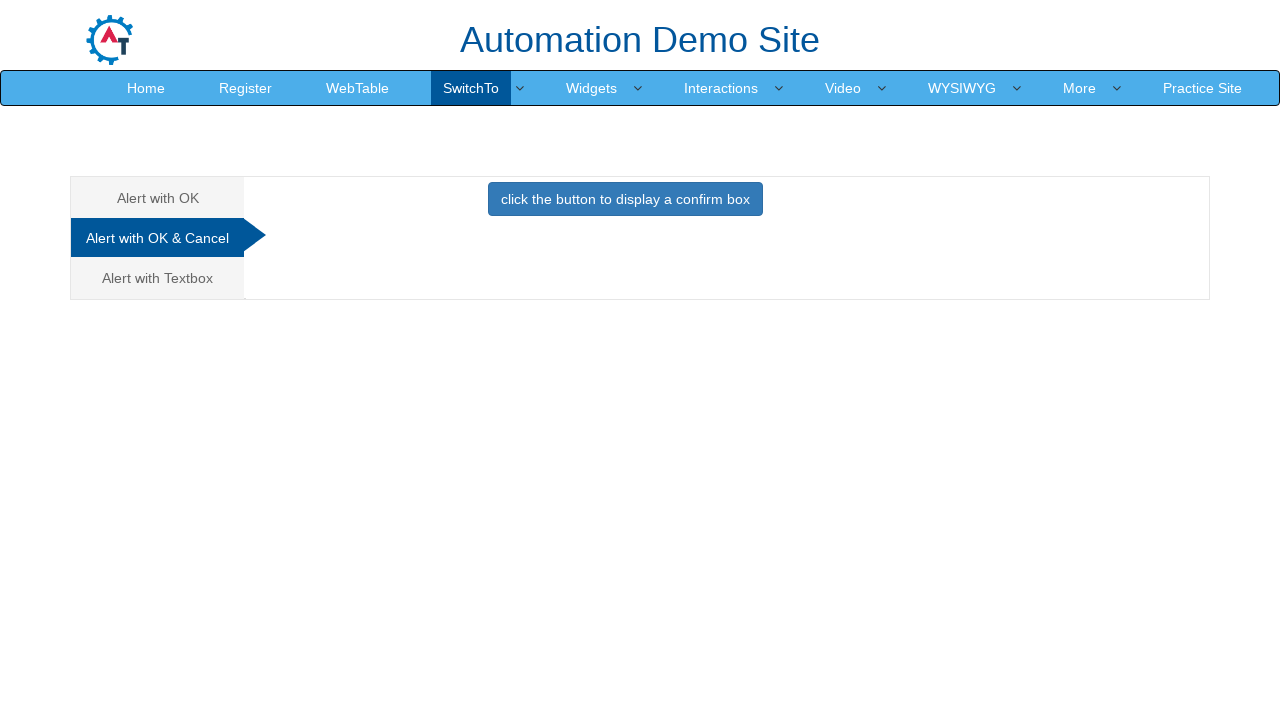

Clicked button to display confirm dialog at (625, 199) on xpath=//button[@class='btn btn-primary']
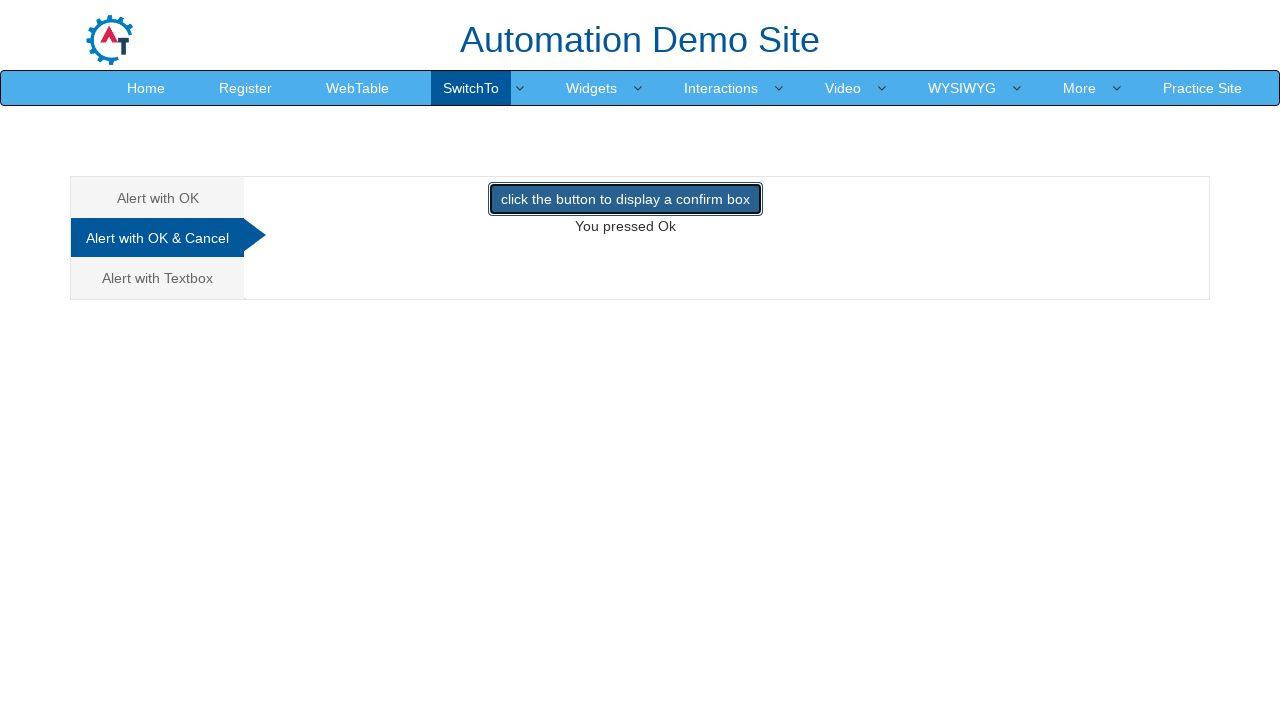

Set up dialog handler to dismiss confirm dialog
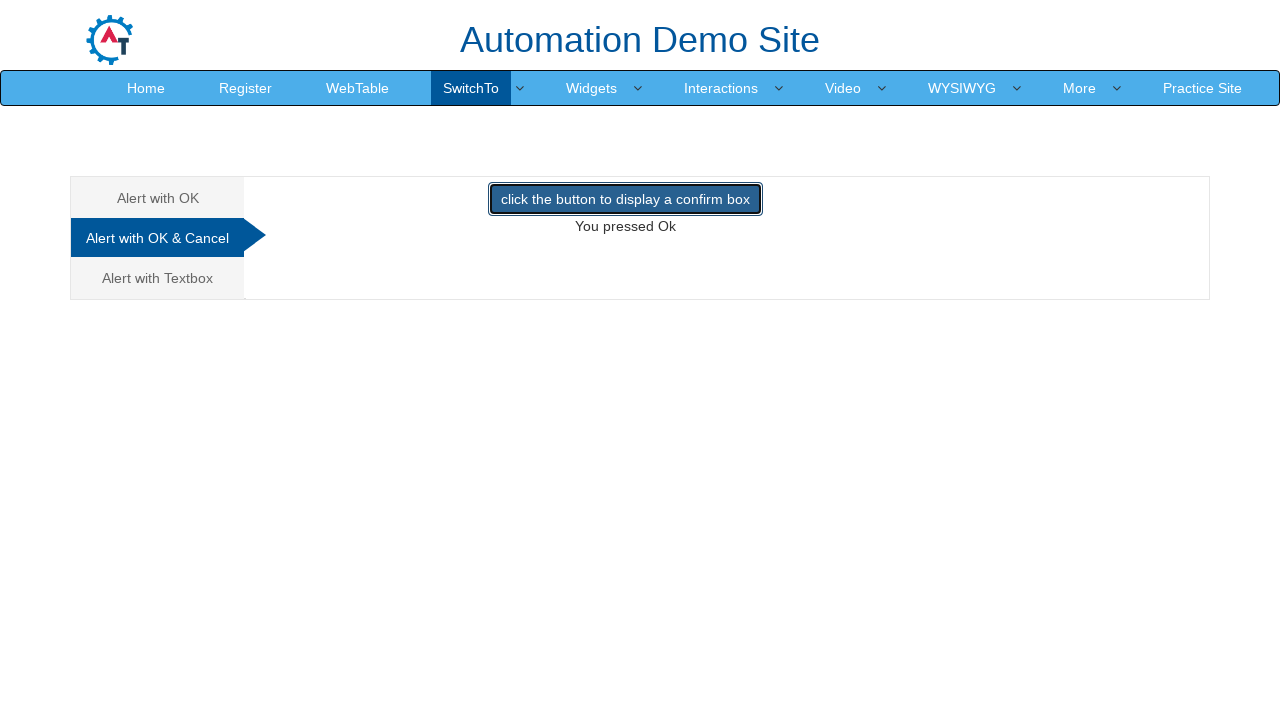

Clicked button to trigger and dismiss confirm dialog at (625, 199) on xpath=//button[@class='btn btn-primary']
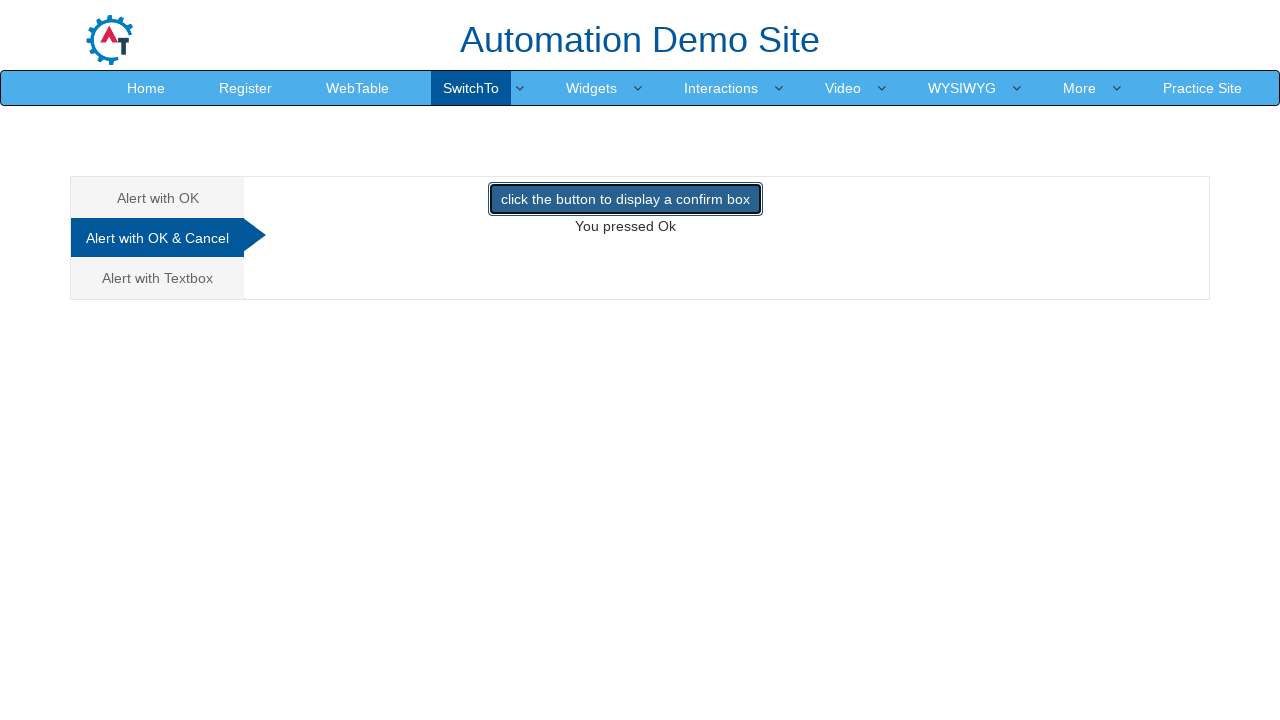

Clicked 'Alert with Textbox' tab at (158, 278) on xpath=//a[@href='#Textbox']
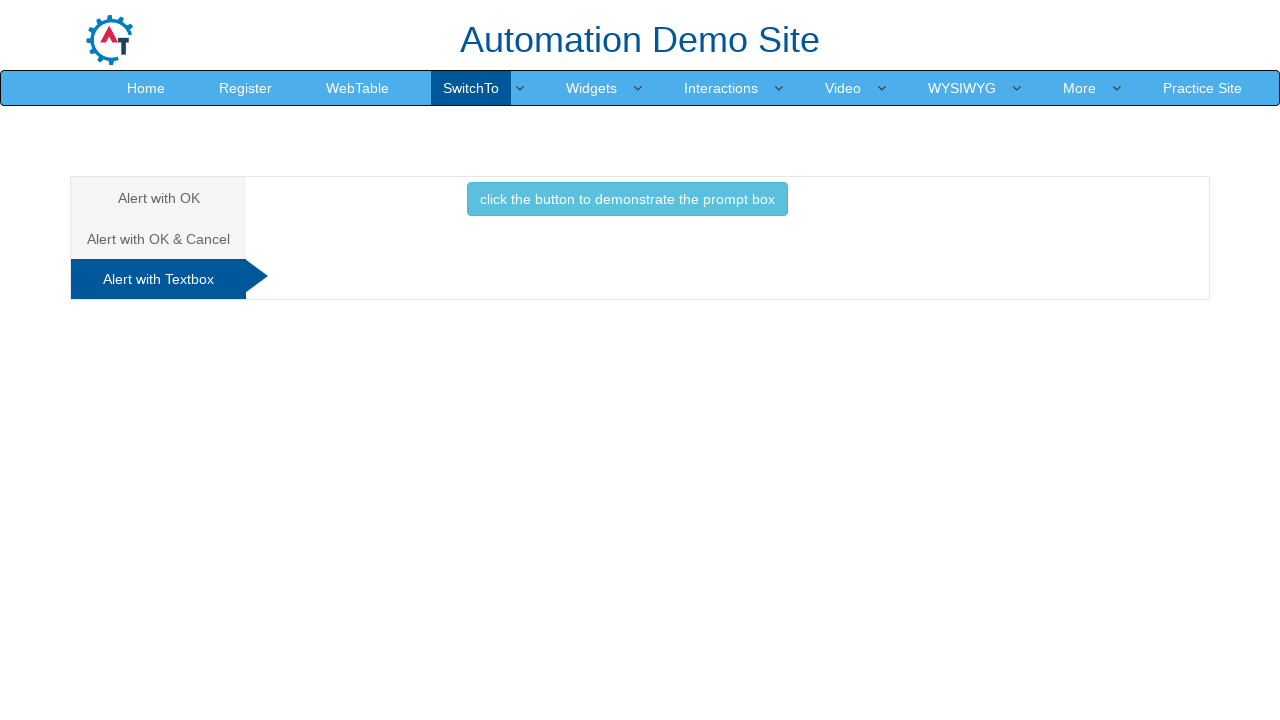

Clicked button to display prompt alert at (627, 199) on xpath=//button[@class='btn btn-info']
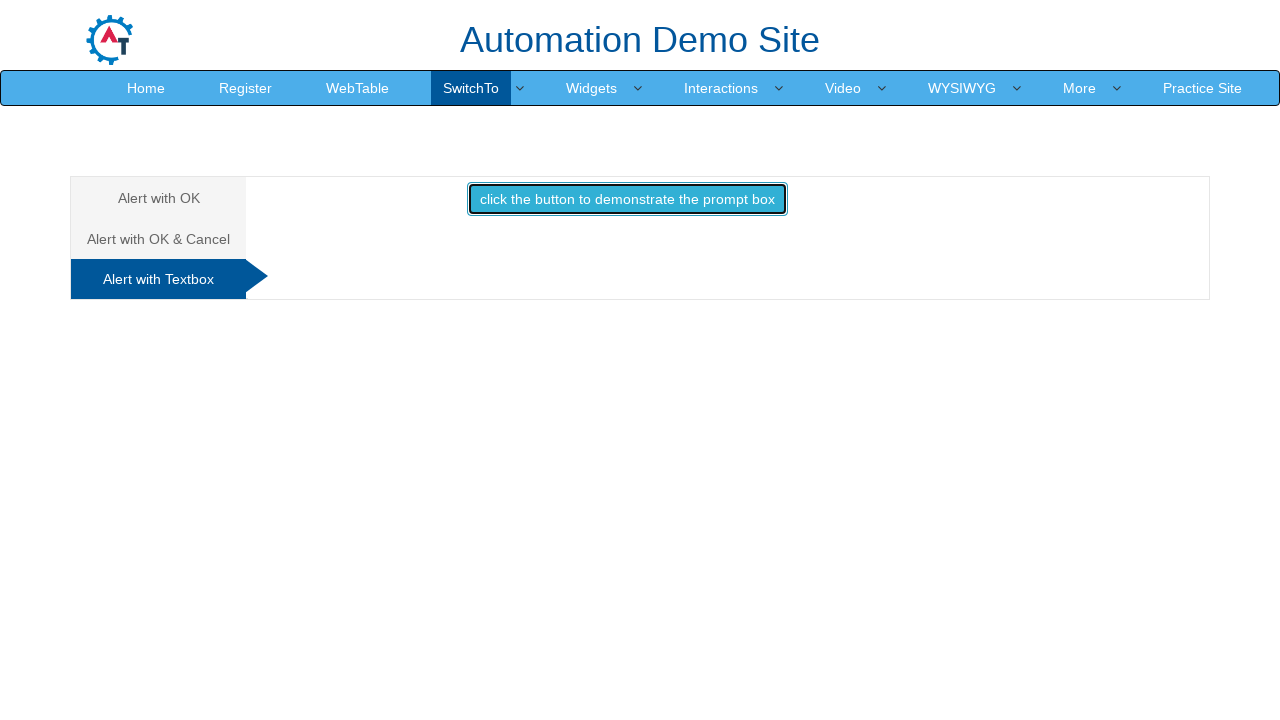

Set up dialog handler to accept prompt with text 'TechProEducation'
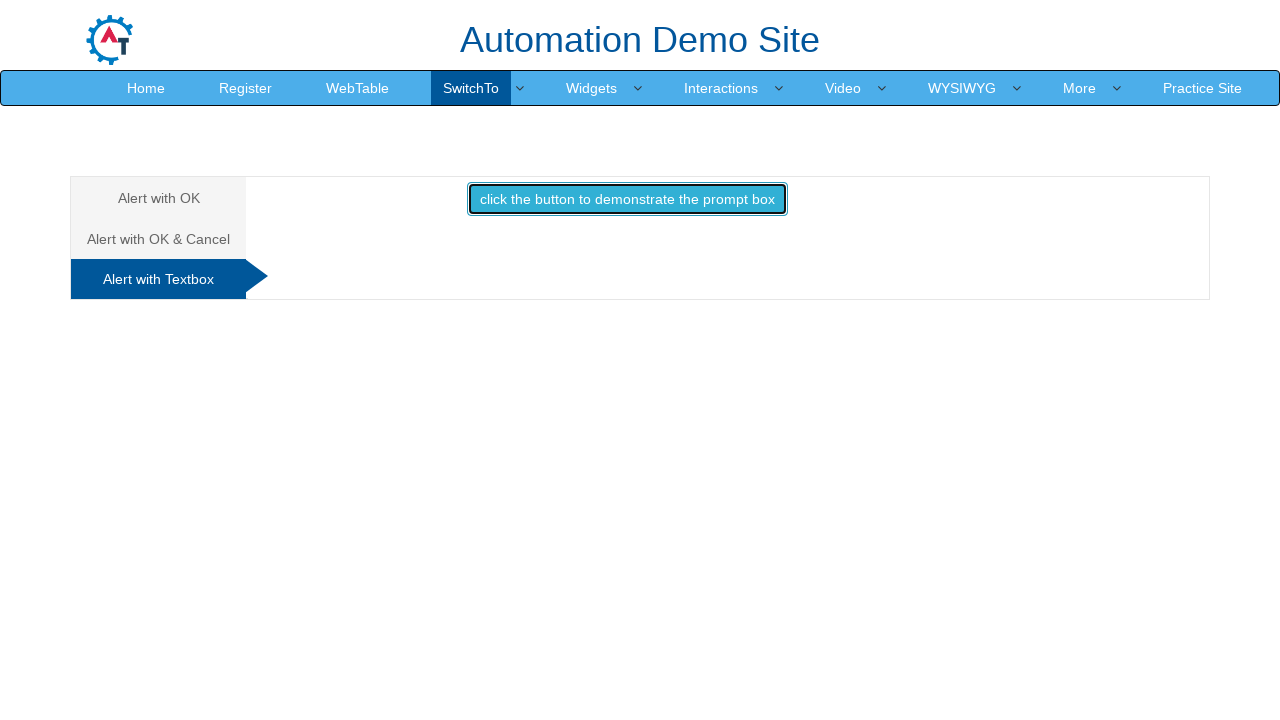

Clicked button to trigger and accept prompt with text input at (627, 199) on xpath=//button[@class='btn btn-info']
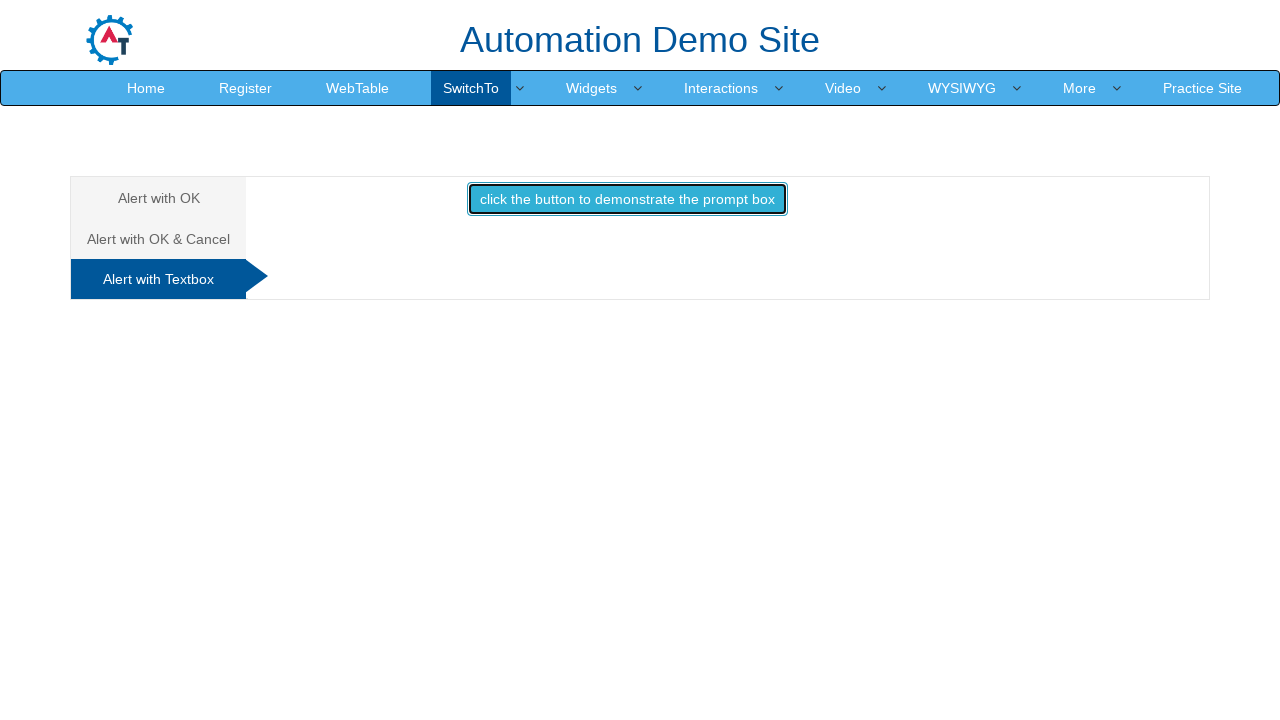

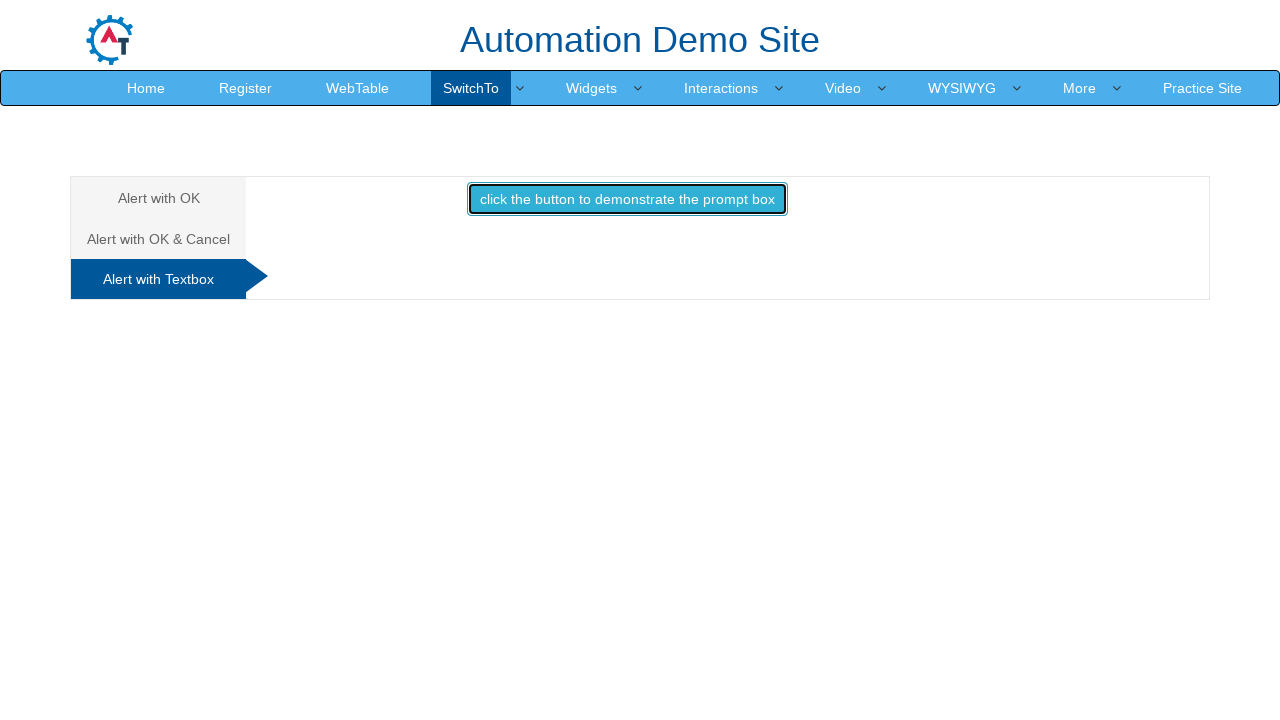